Tests hover functionality by hovering over an avatar image and verifying that additional user information caption becomes visible.

Starting URL: http://the-internet.herokuapp.com/hovers

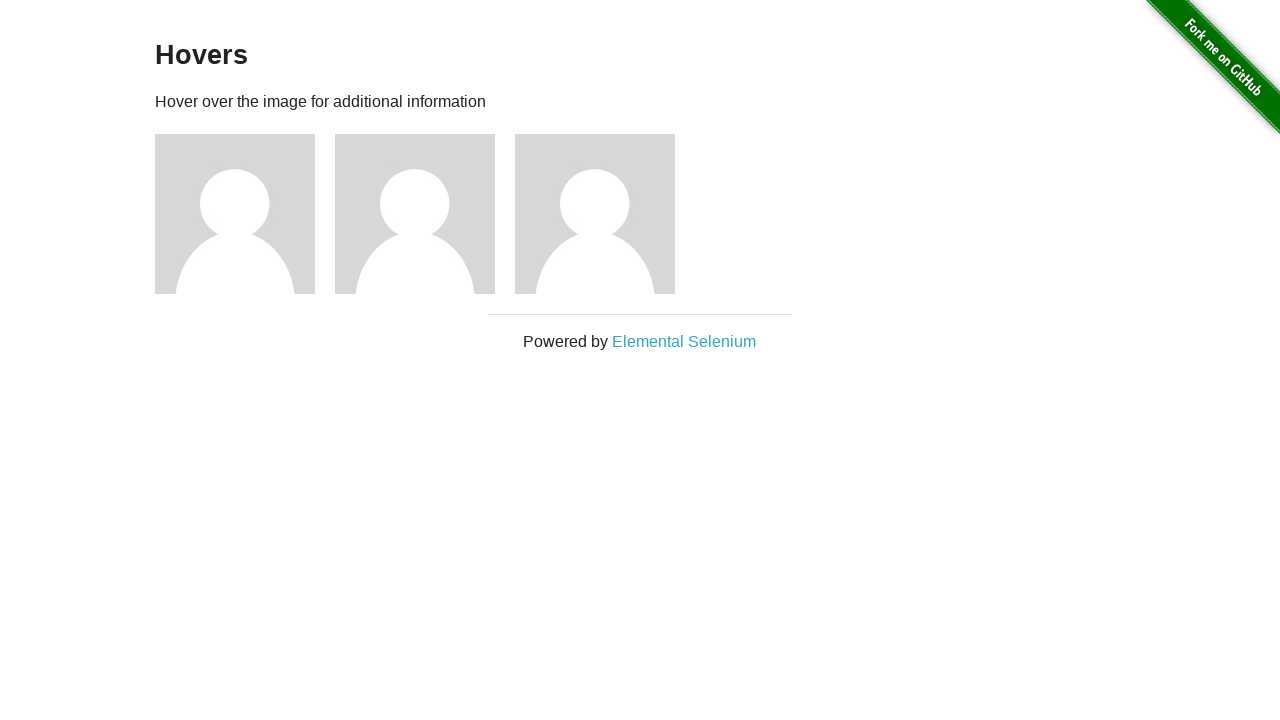

Navigated to hovers test page
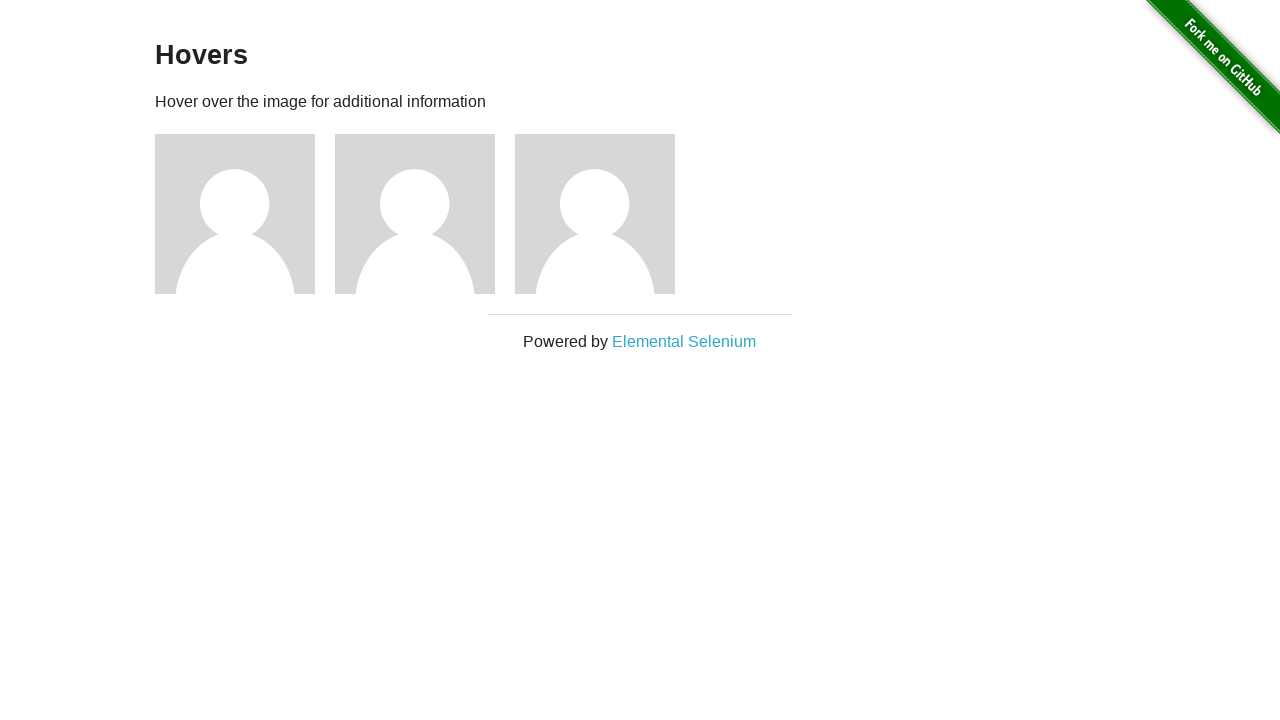

Hovered over first avatar image at (245, 214) on .figure >> nth=0
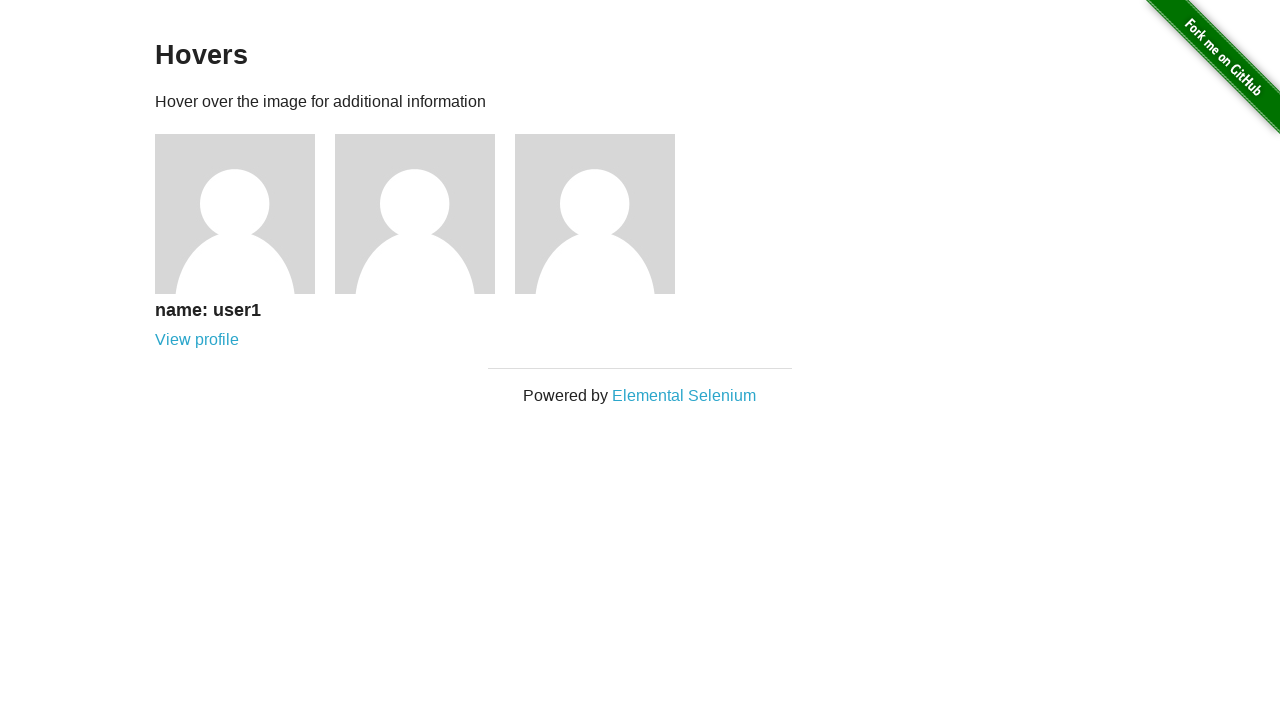

Verified that user information caption is visible after hover
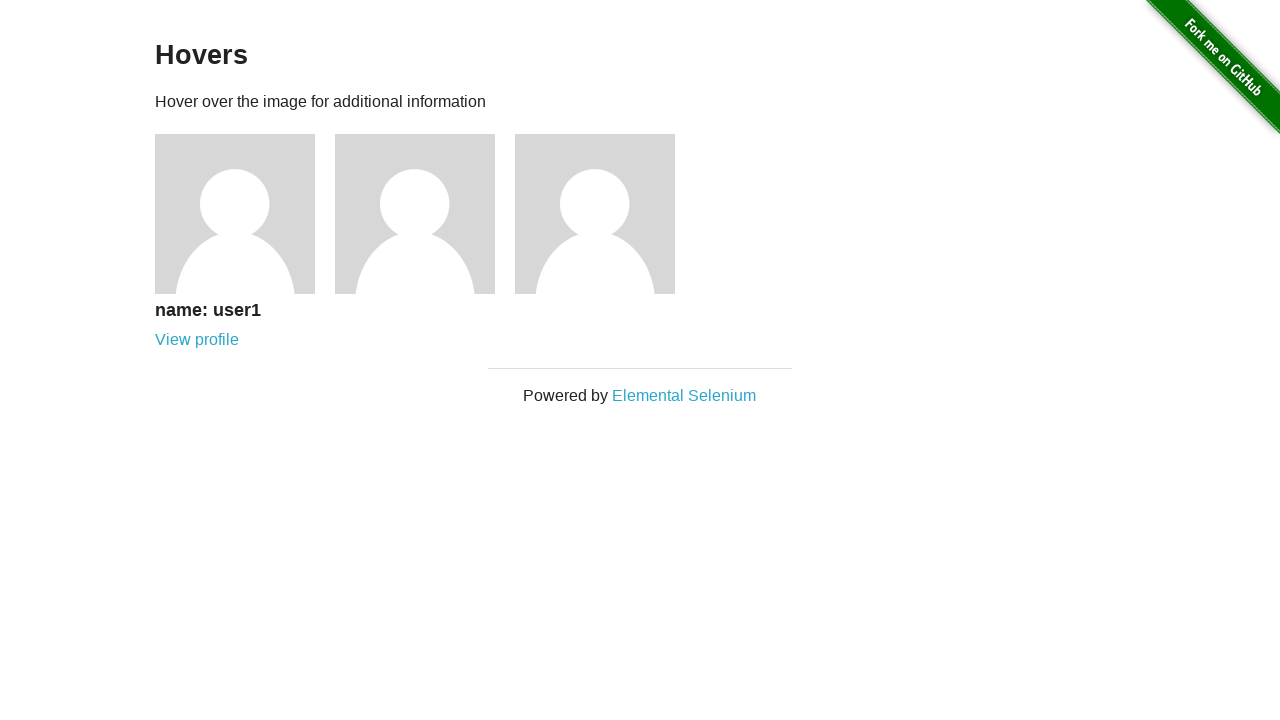

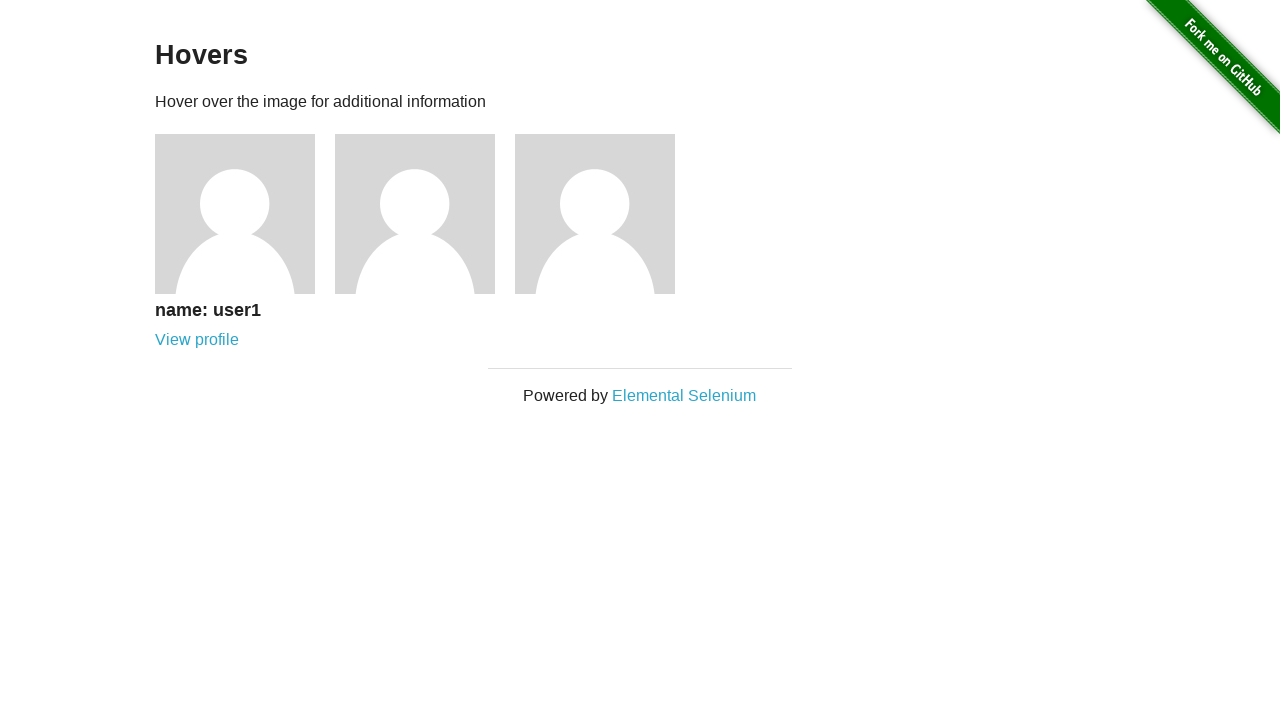